Tests keyboard shortcuts on a text comparison tool by copying text from the source area and pasting it into the destination area using Ctrl+A, Ctrl+C, and Ctrl+V

Starting URL: https://extendsclass.com/text-compare

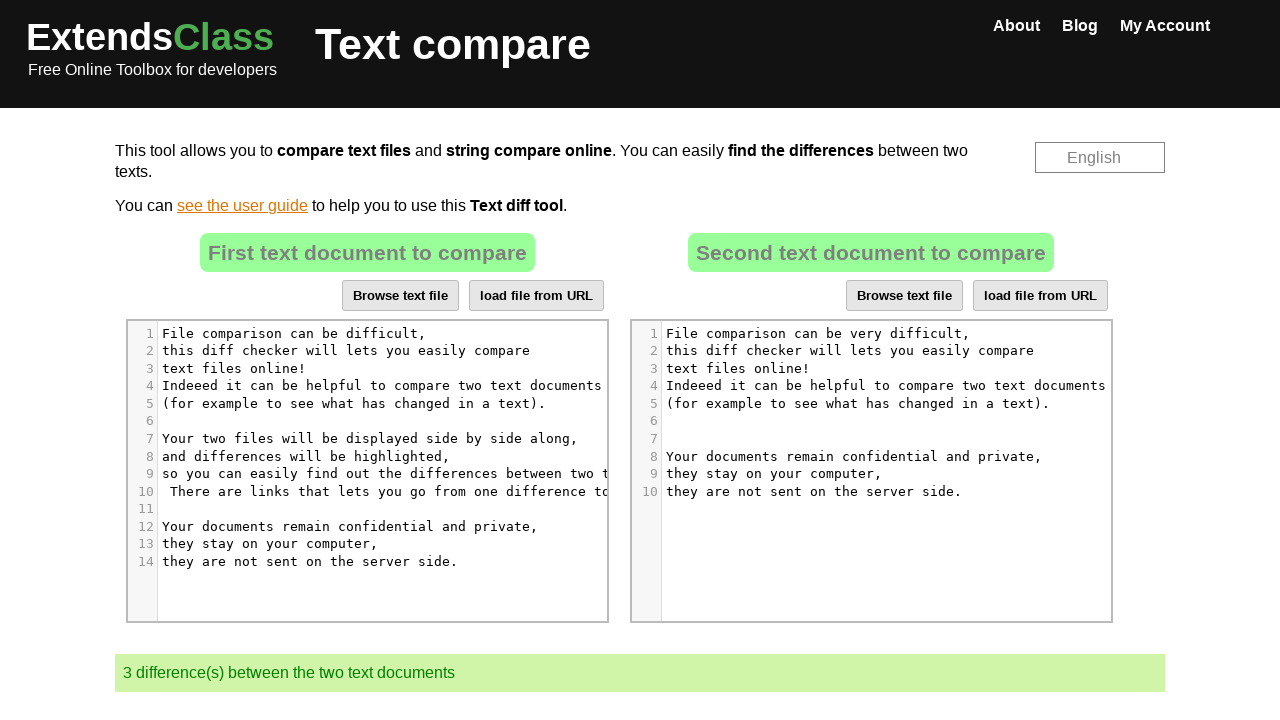

Source text area became visible
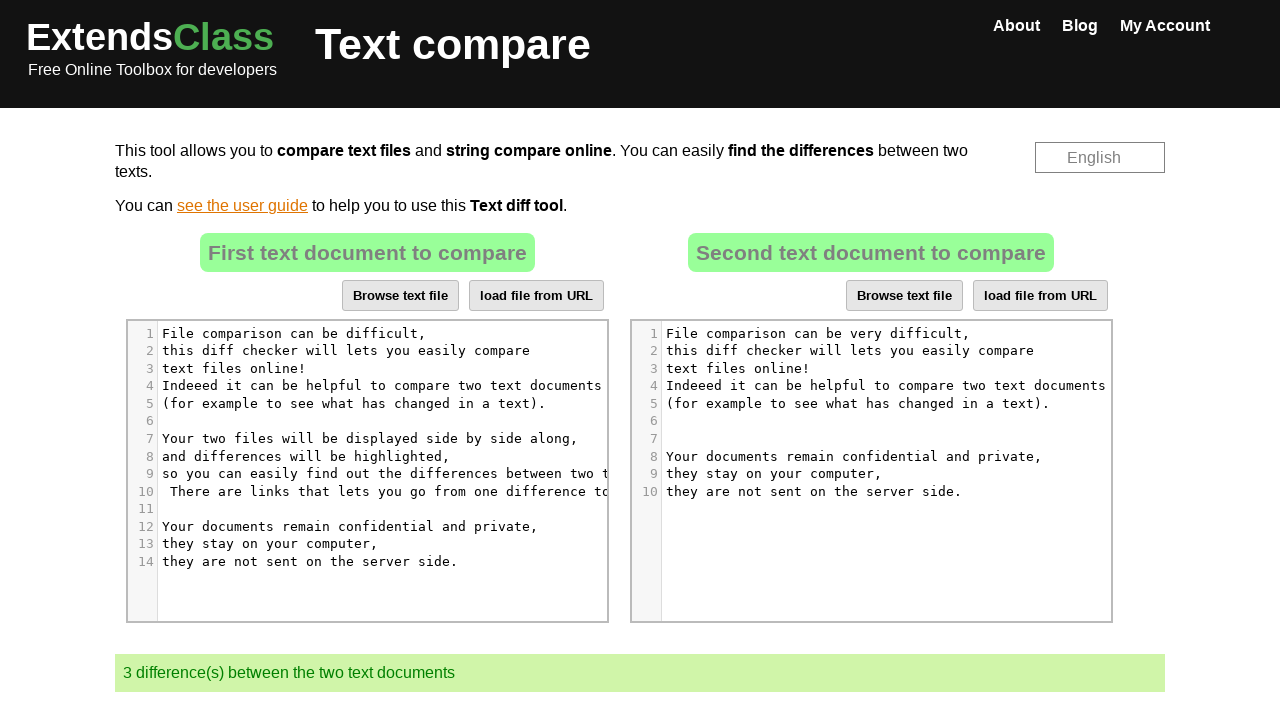

Located source text area element
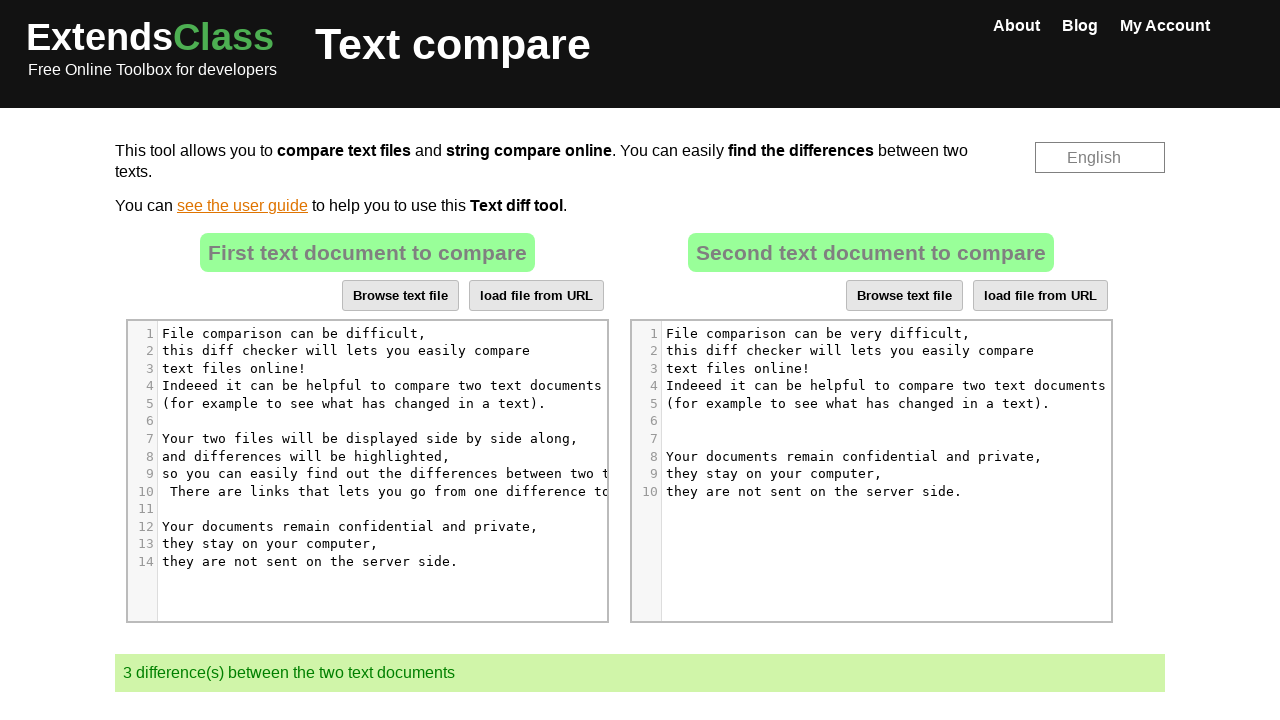

Clicked on source text area to focus it at (374, 438) on //*[@id="dropZone"]//div[7]/pre/span
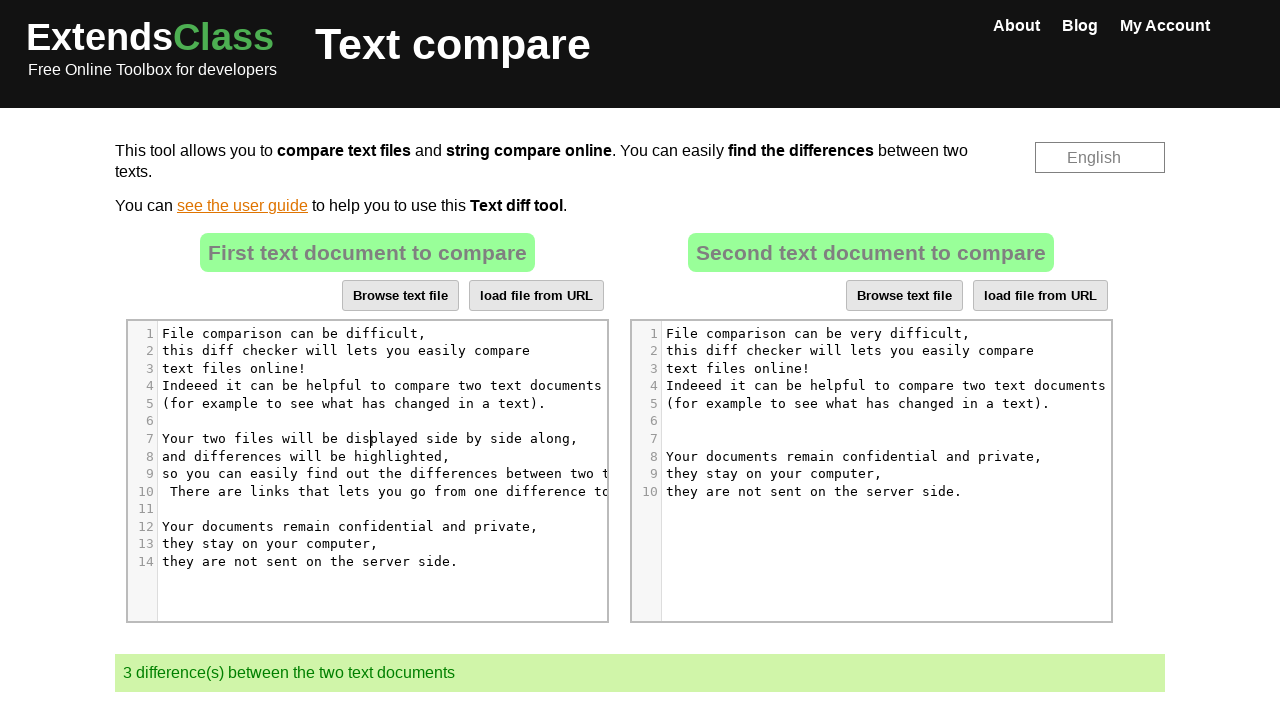

Pressed Ctrl+A to select all text in source area
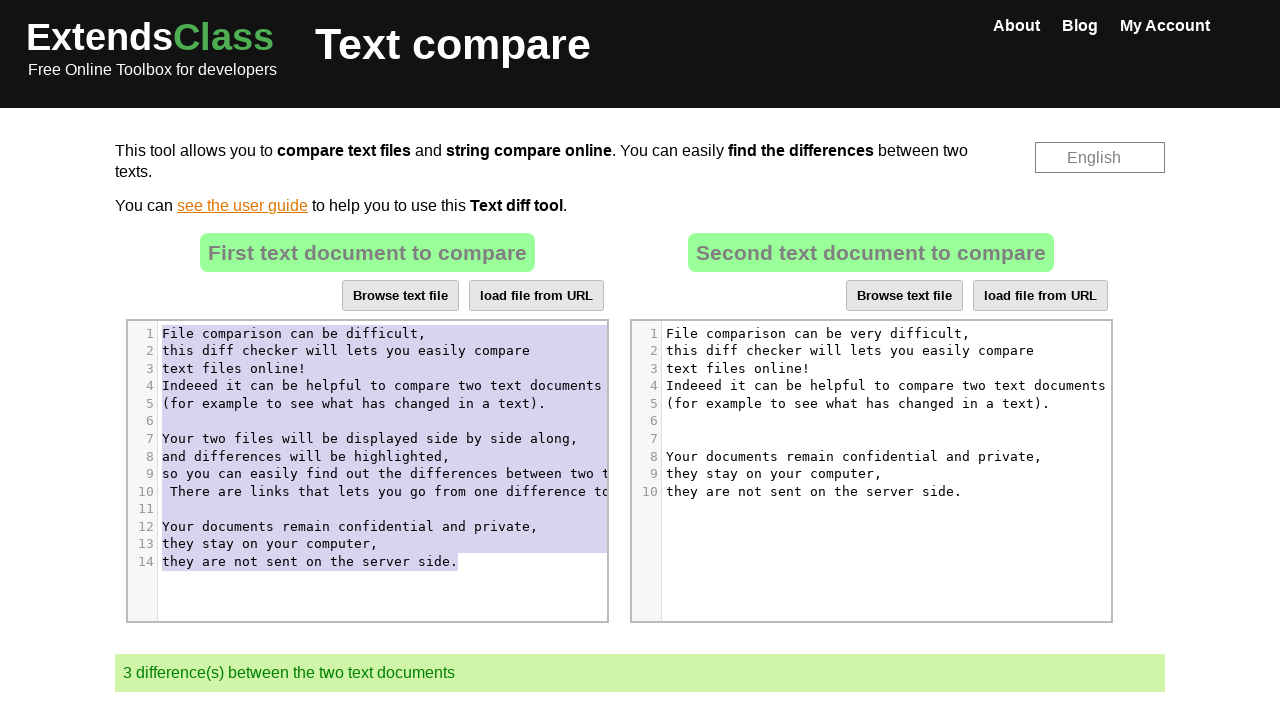

Pressed Ctrl+C to copy selected text from source area
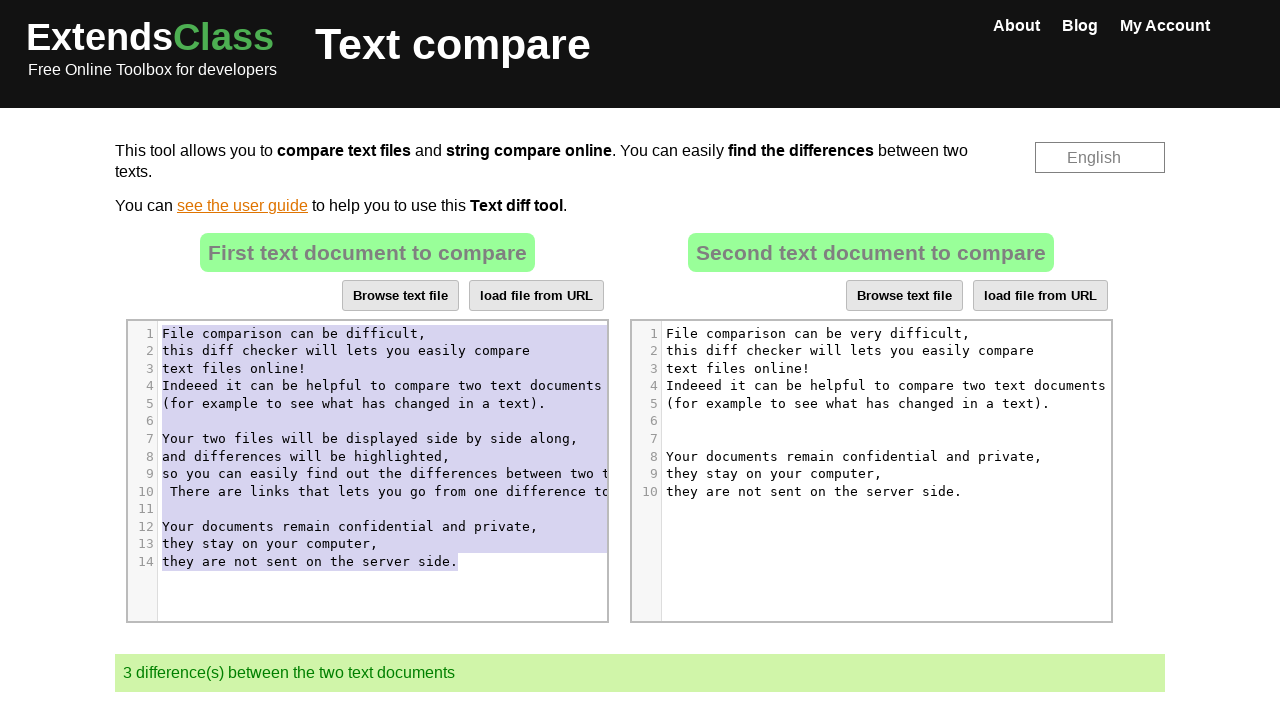

Located destination text area element
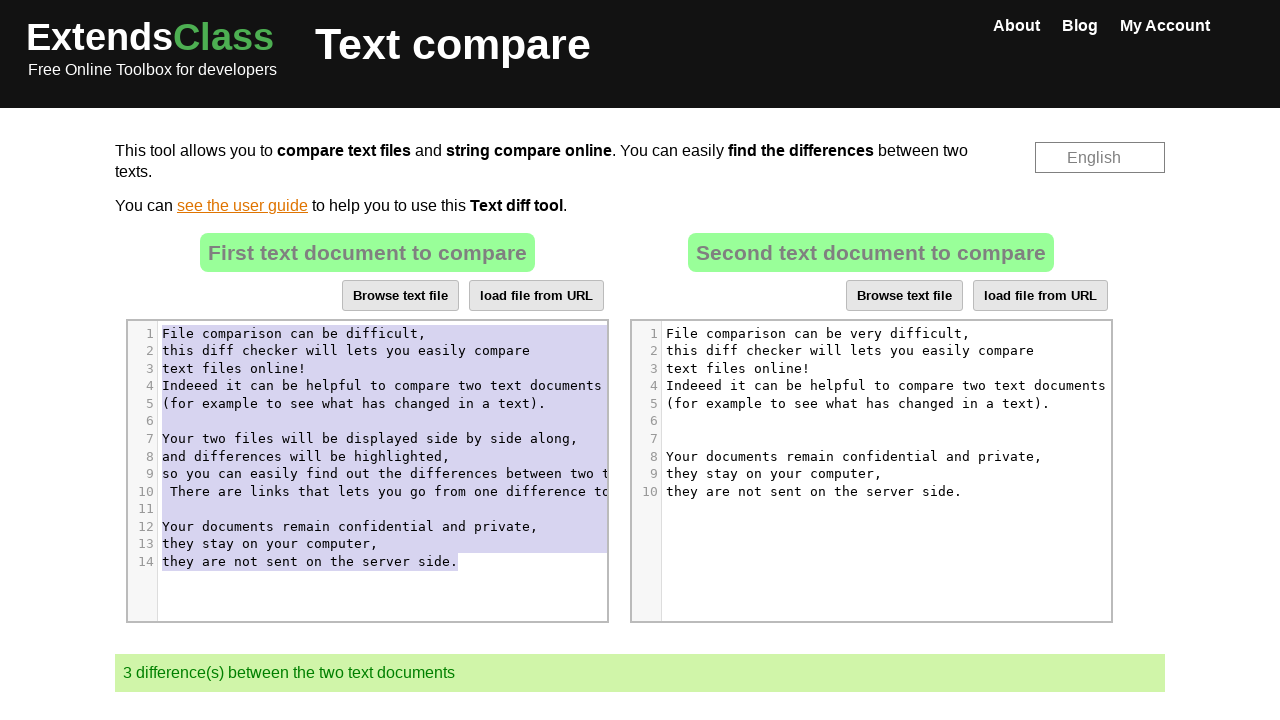

Clicked on destination text area to focus it at (858, 403) on //*[@id="dropZone2"]//div[5]/pre/span
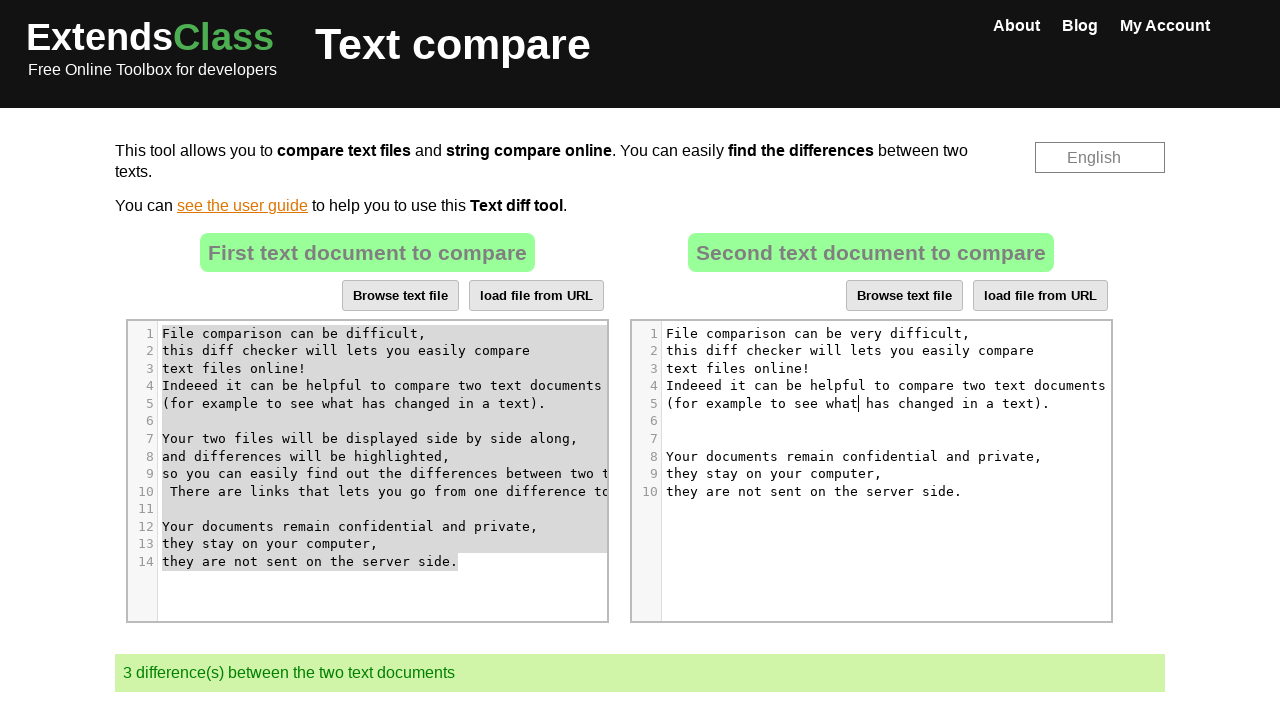

Pressed Ctrl+A to select all text in destination area
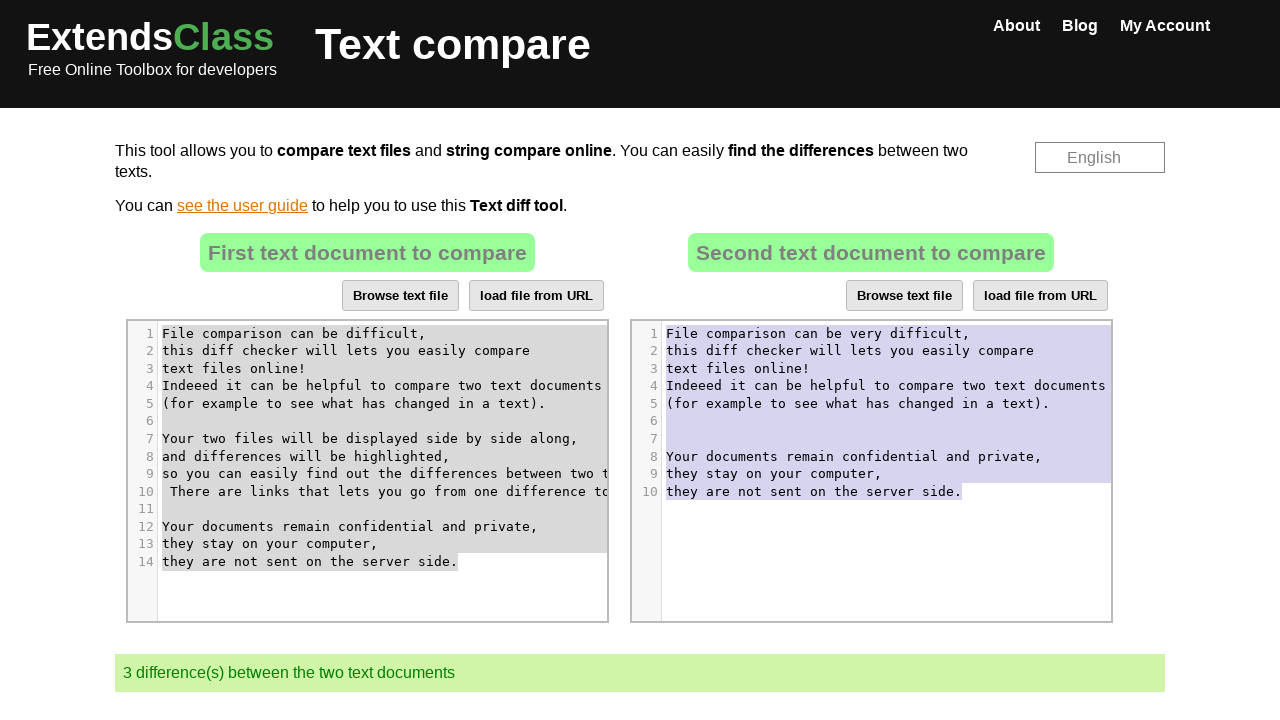

Pressed Ctrl+V to paste copied text into destination area
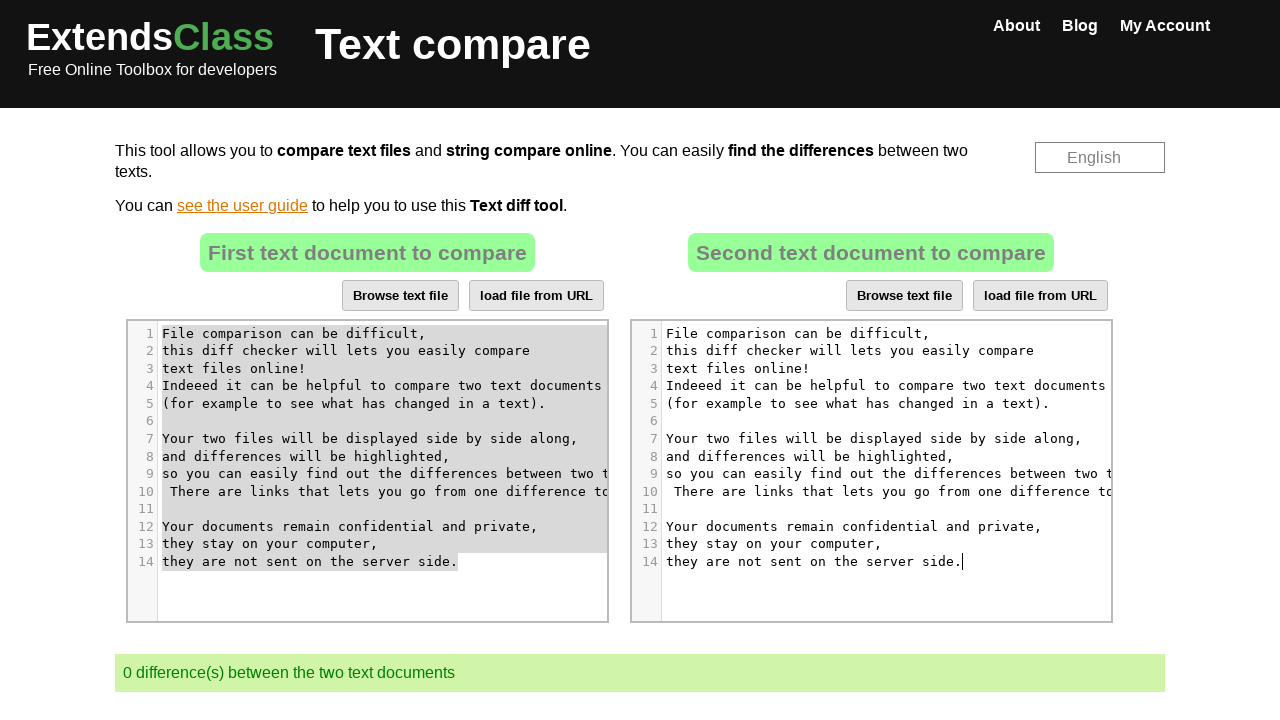

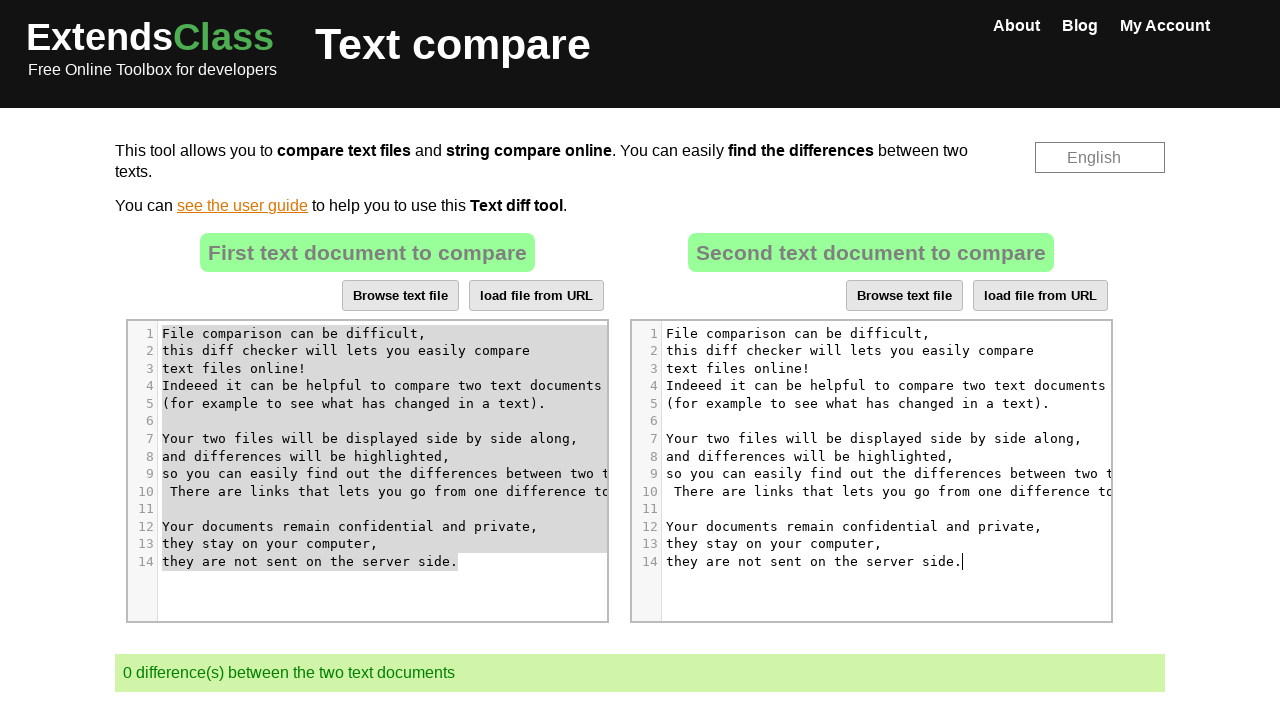